Tests keyboard input detection by pressing a key and verifying the result

Starting URL: https://the-internet.herokuapp.com/key_presses

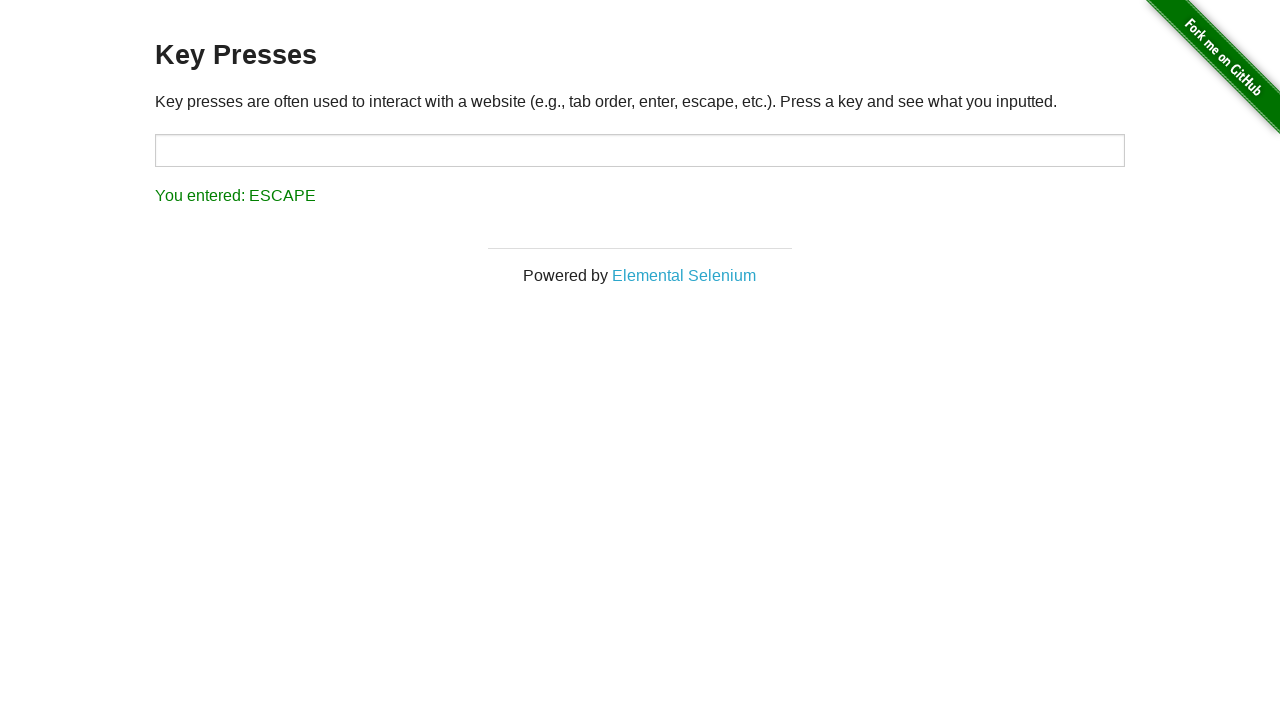

Navigated to key presses test page
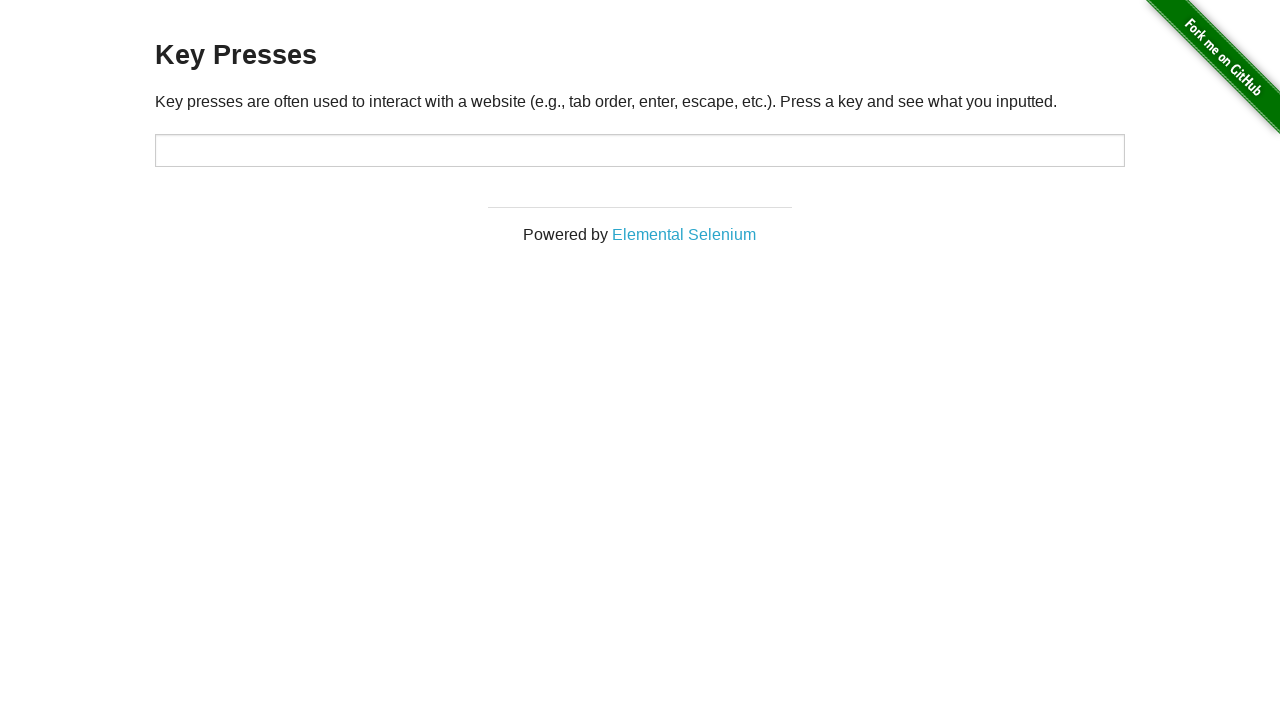

Pressed Shift key in target field on #target
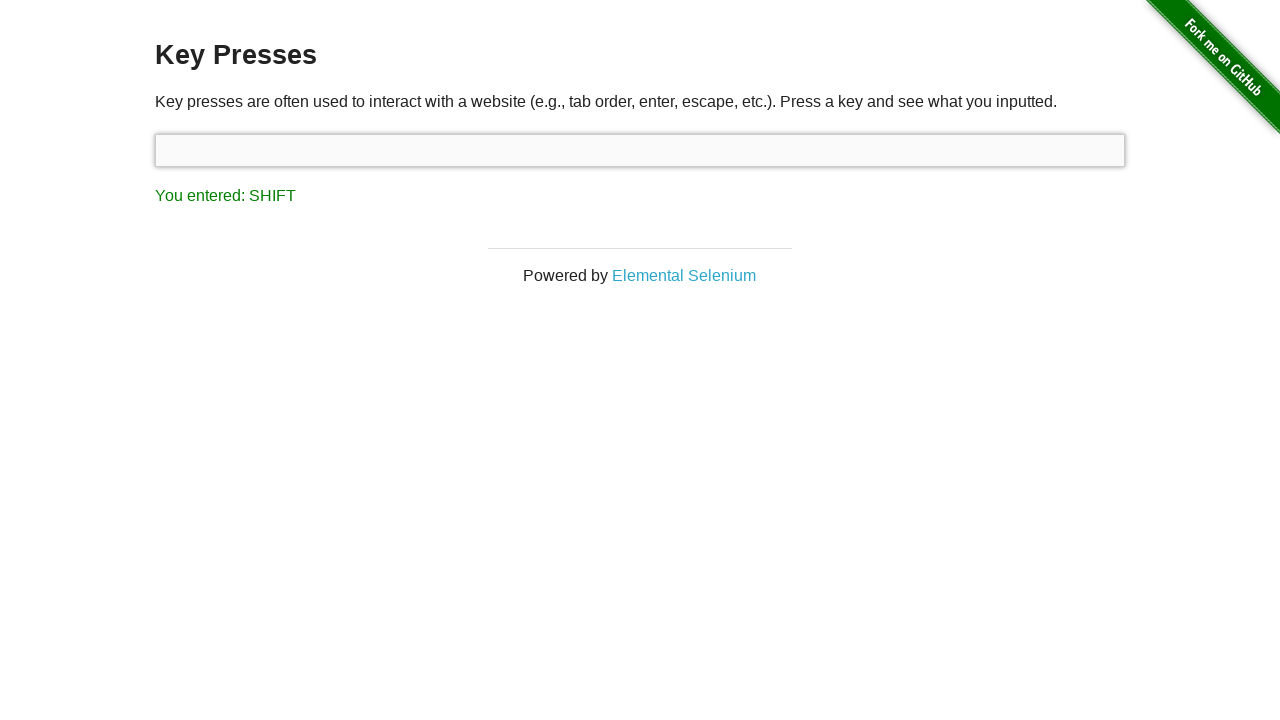

Verified result message shows 'You entered: SHIFT'
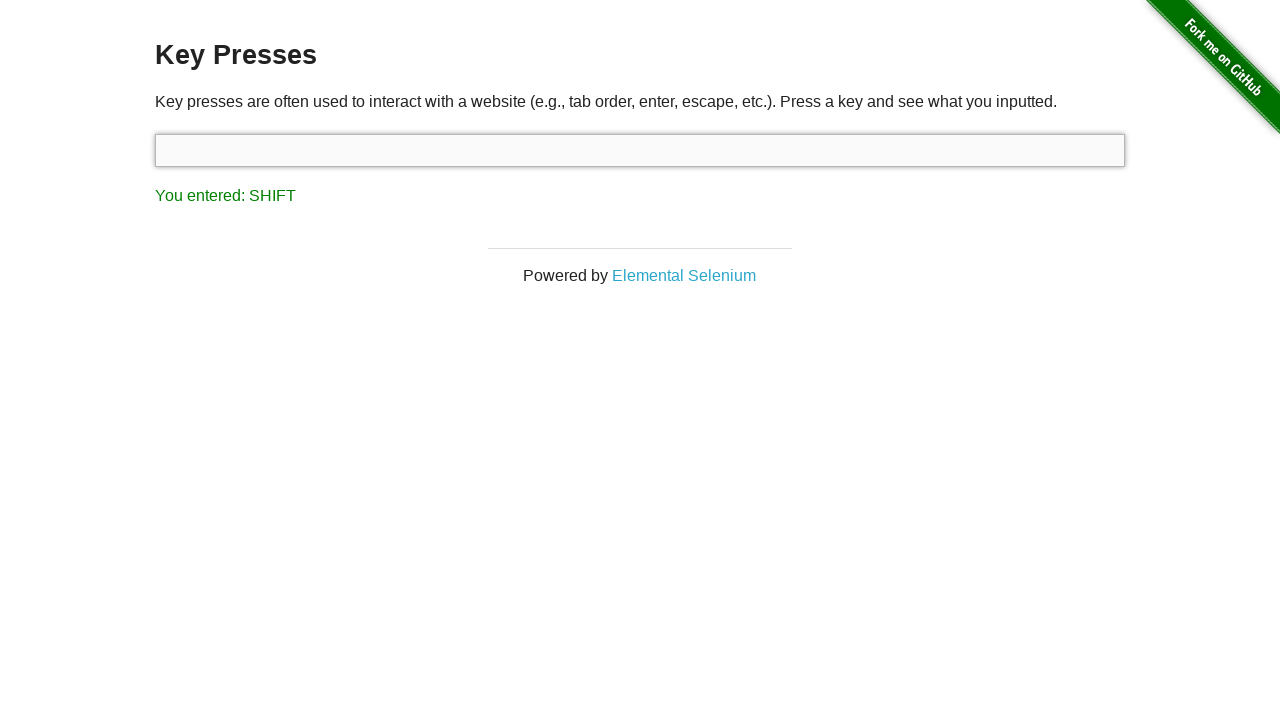

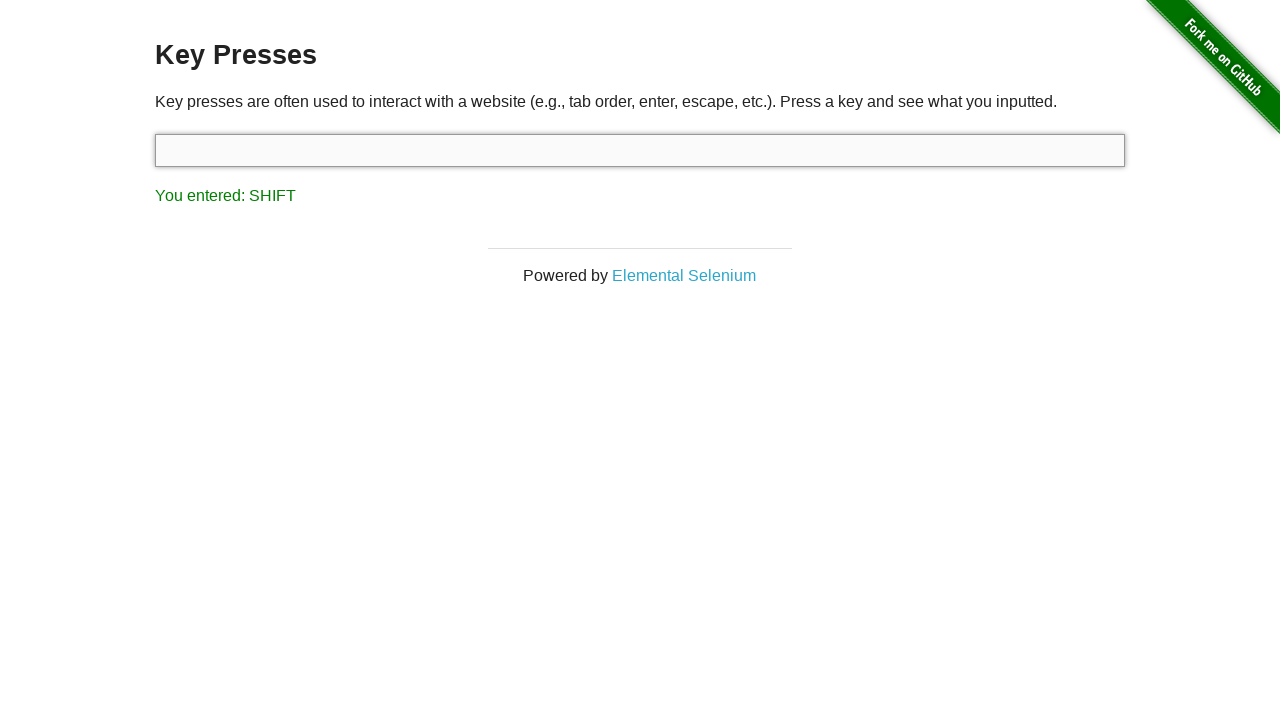